Verifies that the date input field exists and contains empty text initially

Starting URL: https://demoqa.com/automation-practice-form

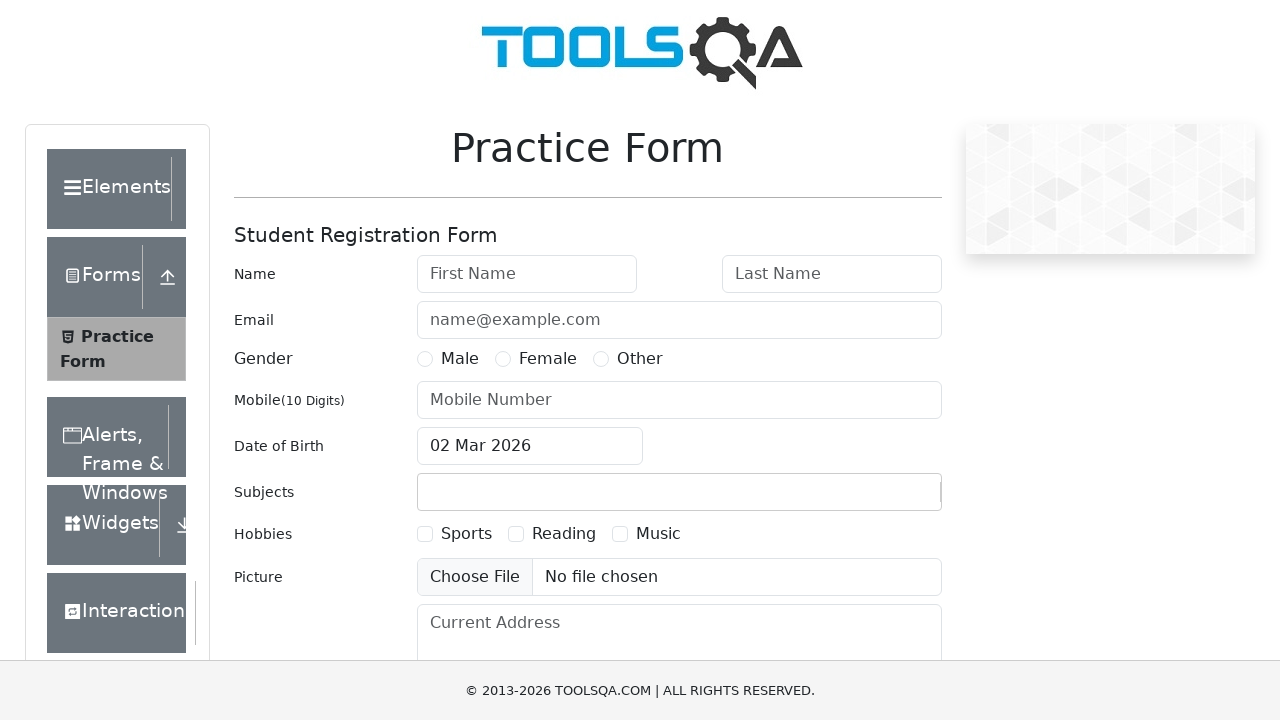

Located date input field with id 'dateOfBirthInput'
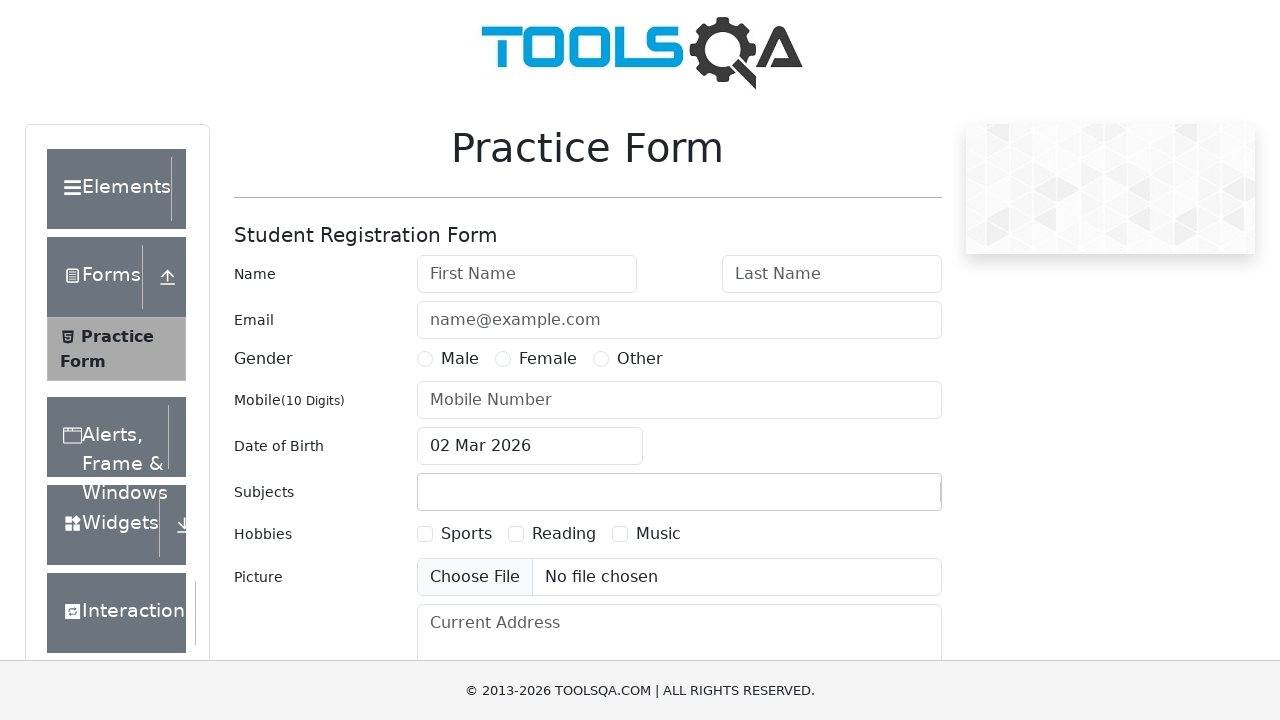

Date input field is ready and visible
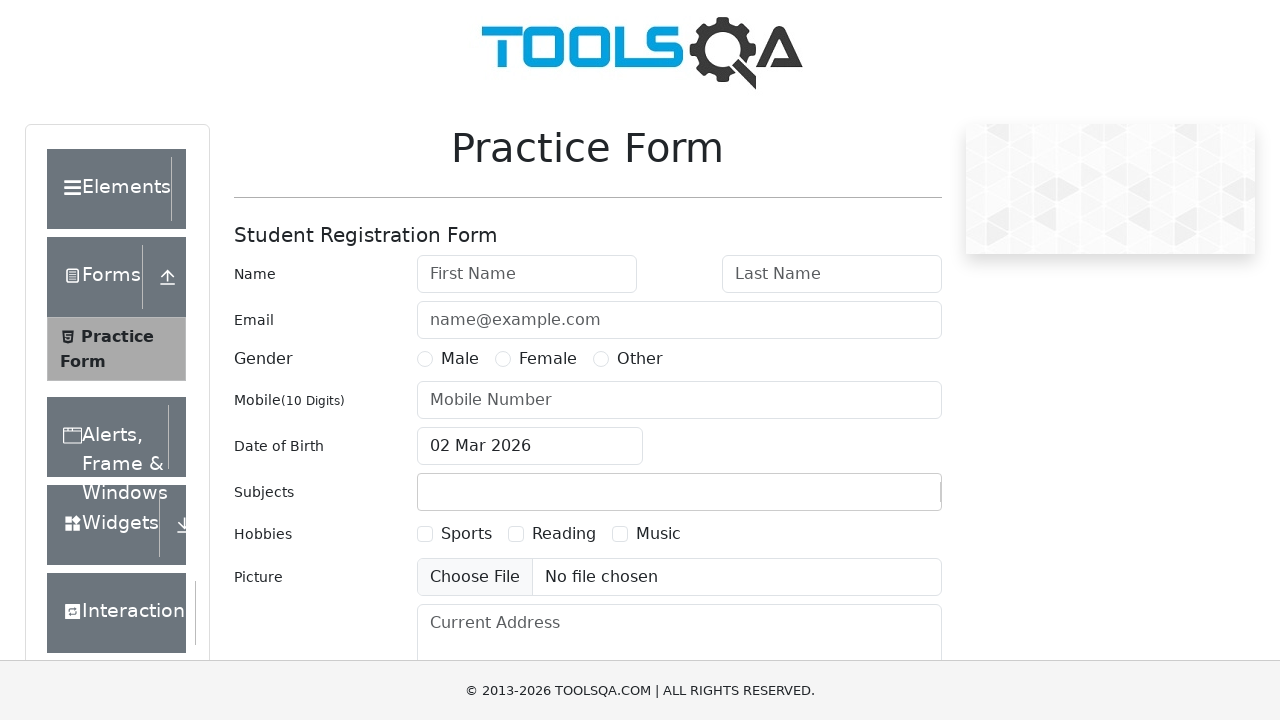

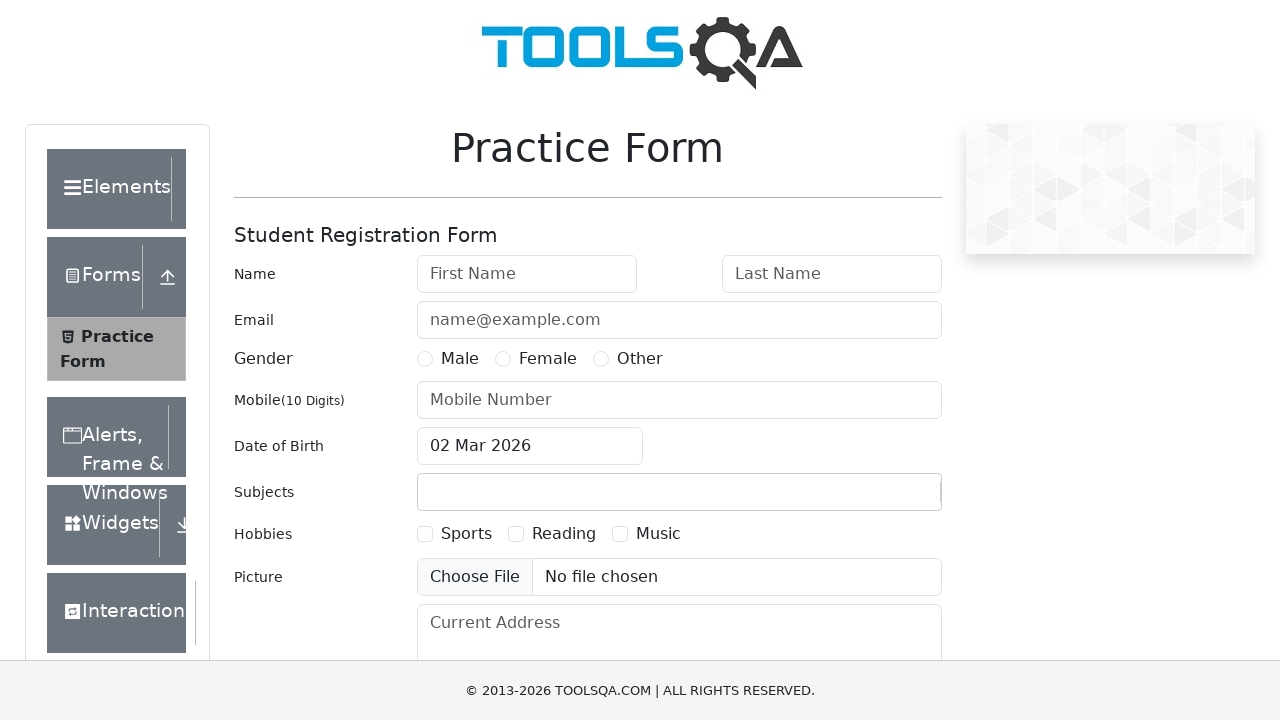